Tests checkbox interactions on a practice page by clicking on singing and coding hobby checkboxes and verifying their state changes

Starting URL: http://seleniumpractise.blogspot.in/2016/08/how-to-automate-radio-button-in.html

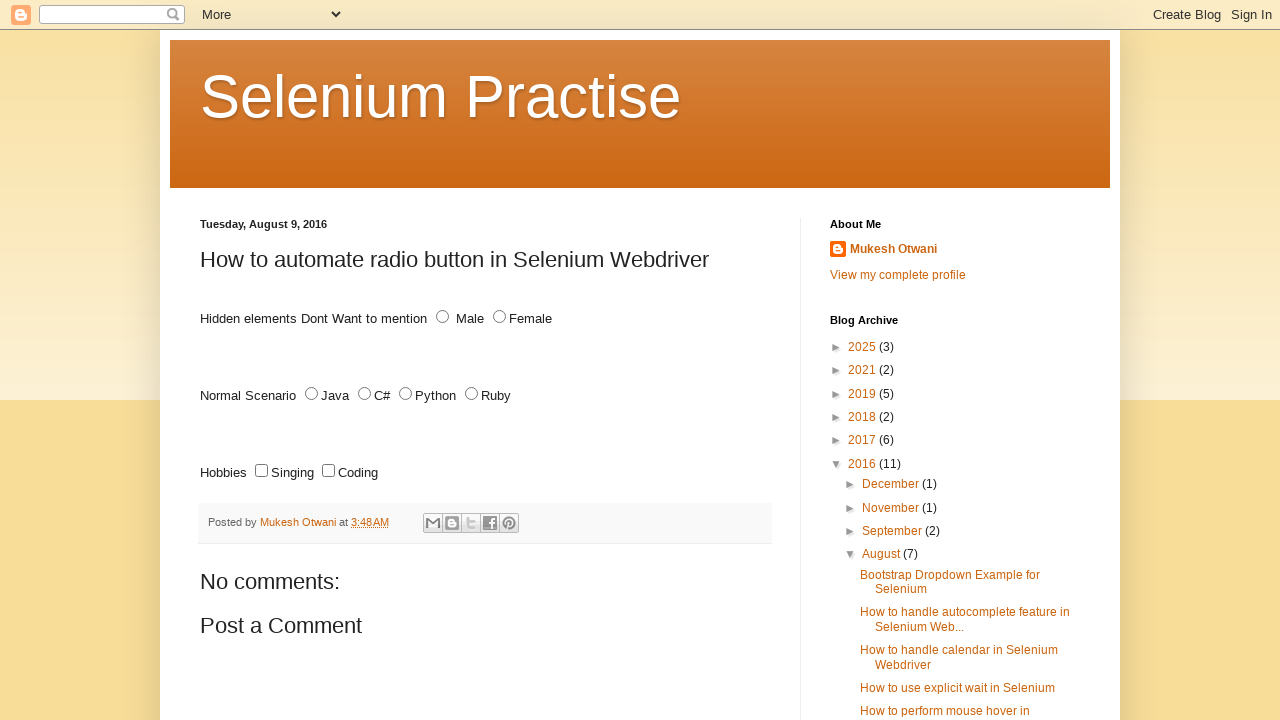

Navigated to checkbox practice page
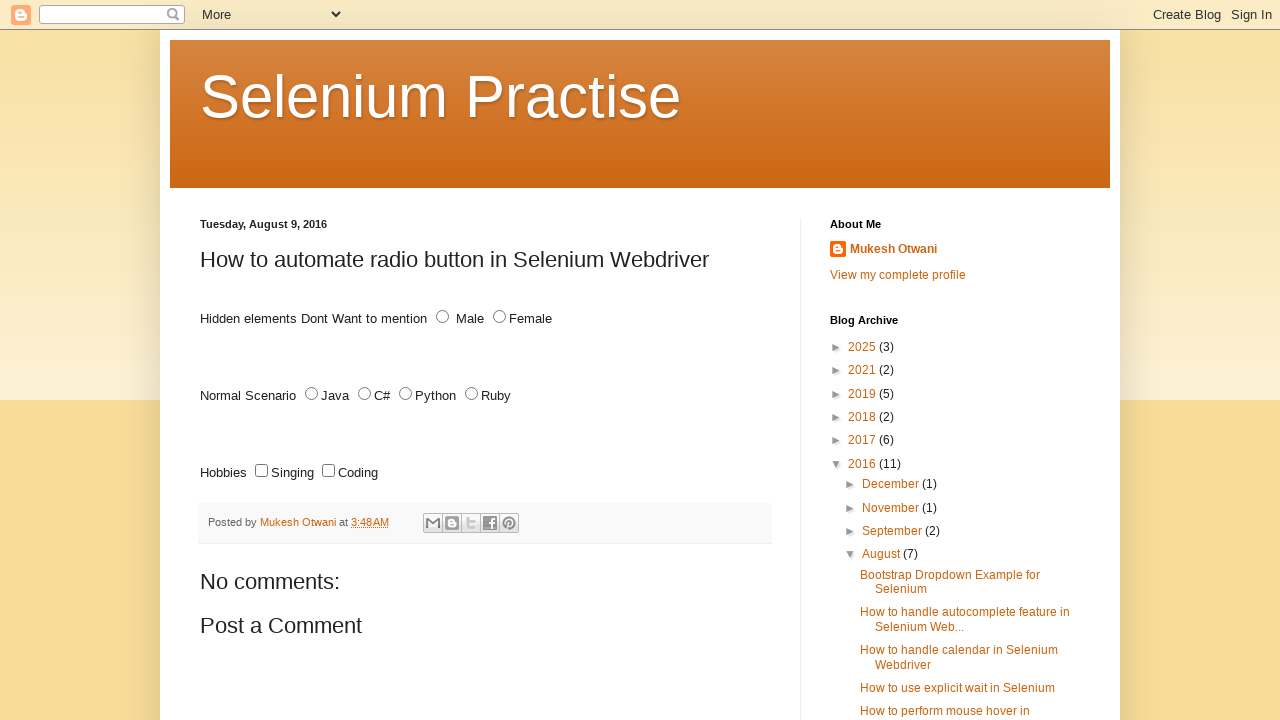

Clicked singing checkbox at (262, 471) on #sing
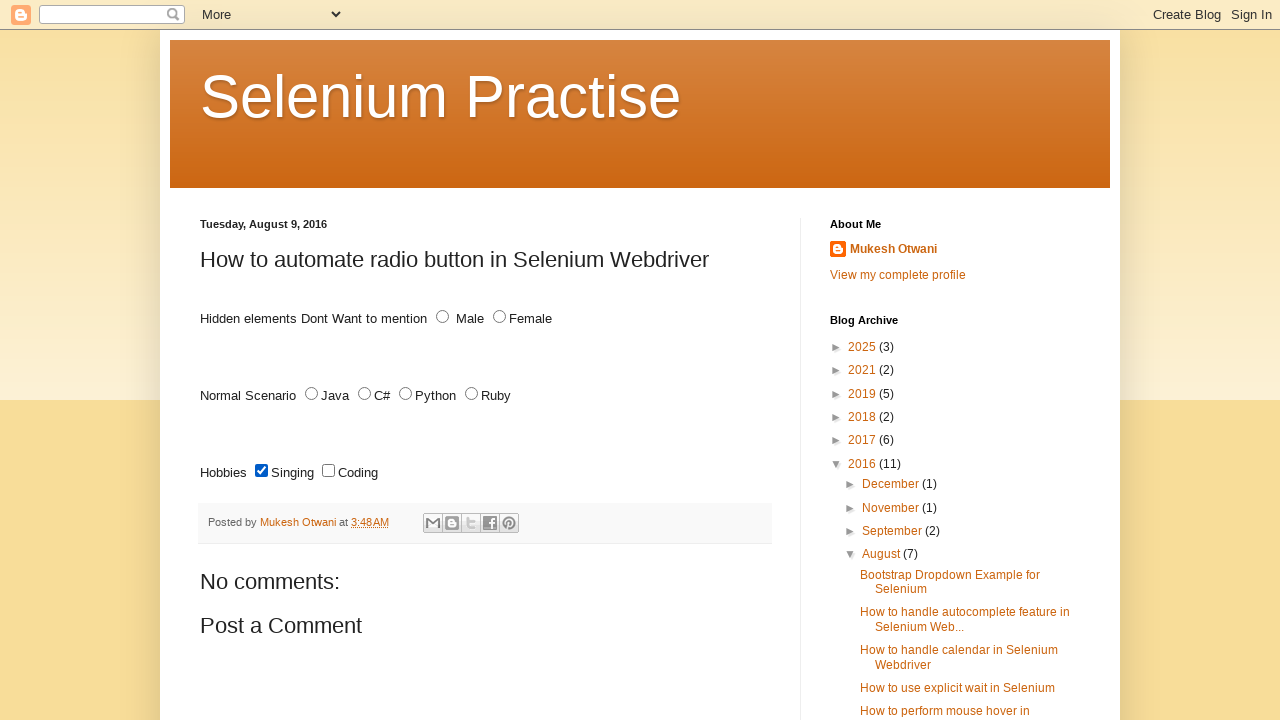

Clicked coding checkbox at (328, 471) on #code
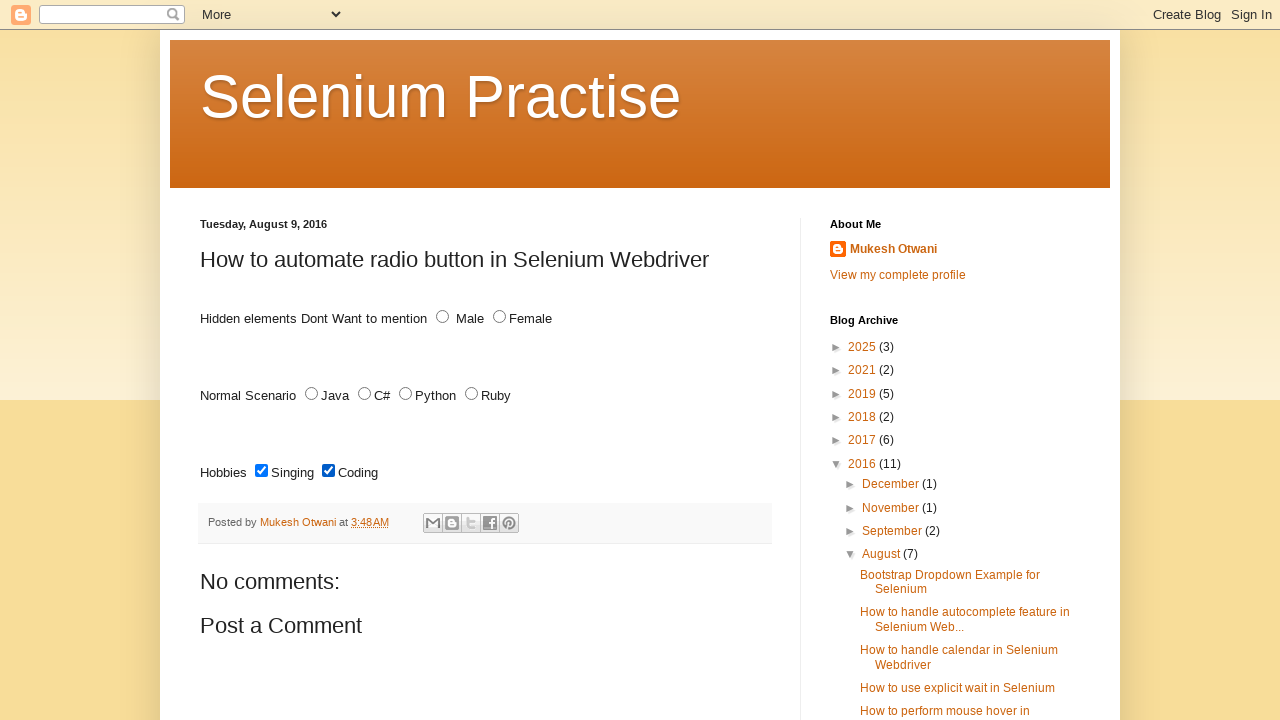

Verified singing checkbox is checked
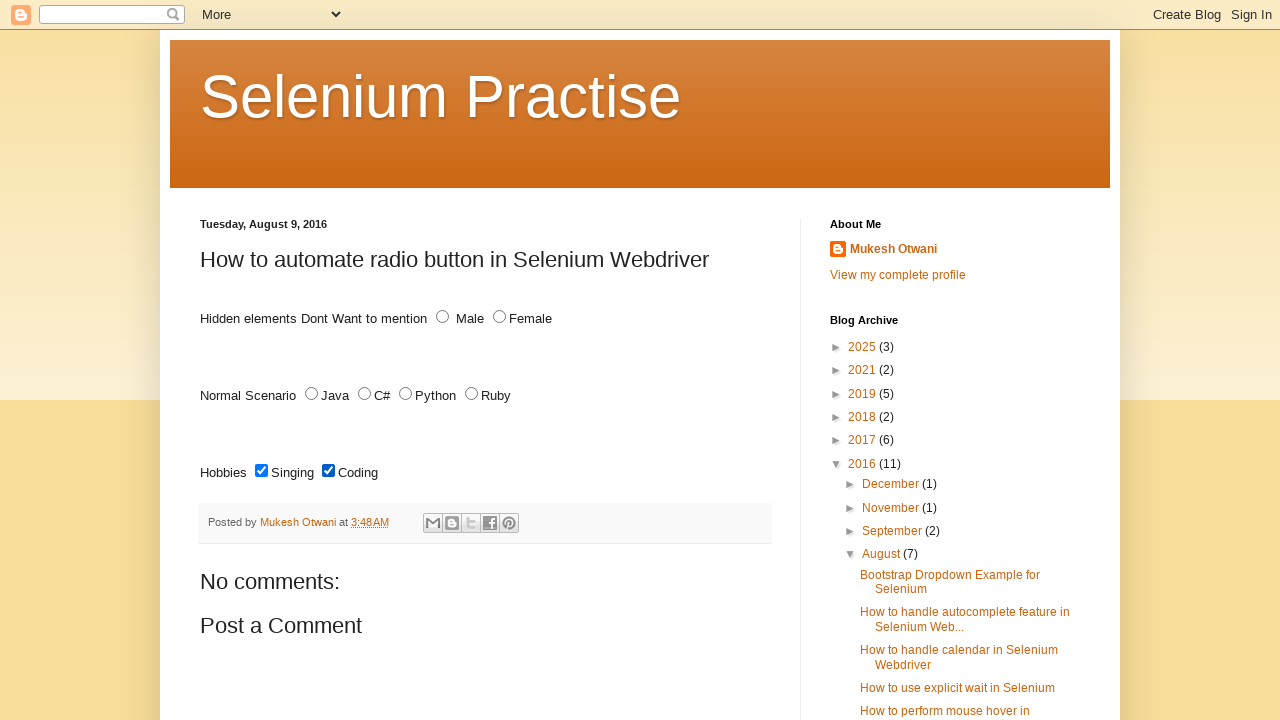

Verified coding checkbox is checked
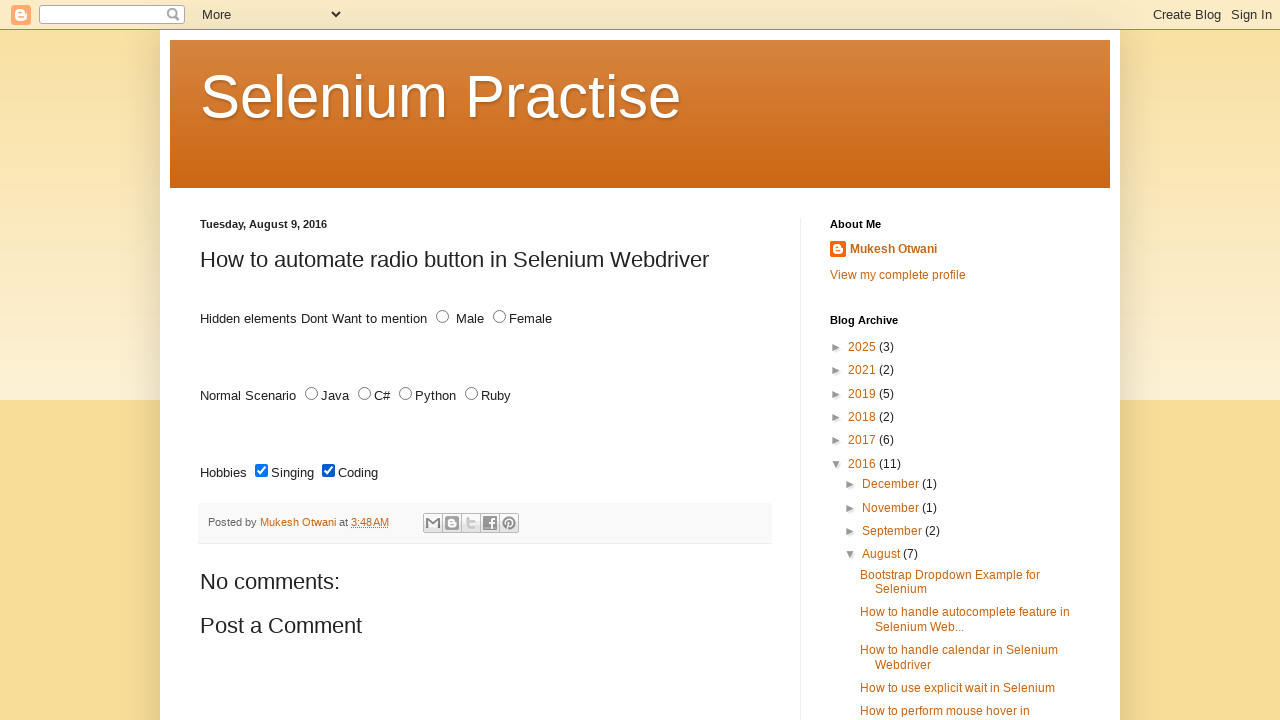

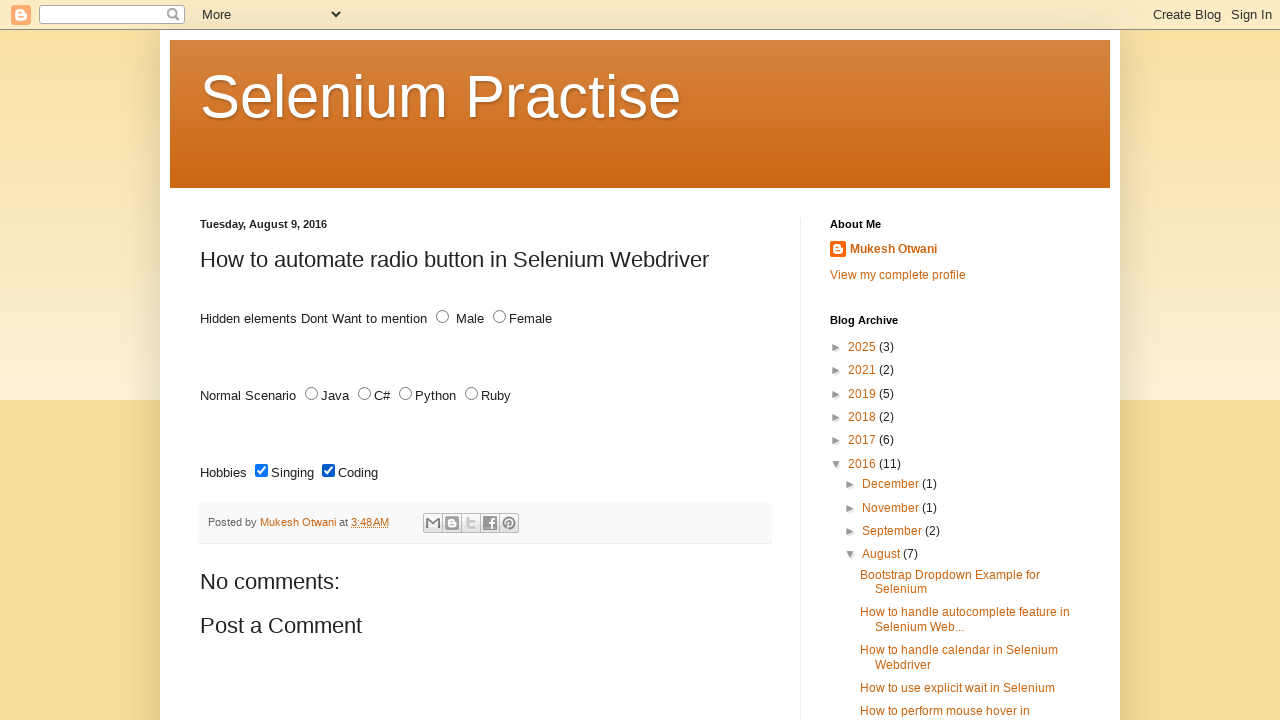